Verifies that a non-existent element is correctly identified as not present

Starting URL: https://duckduckgo.com/

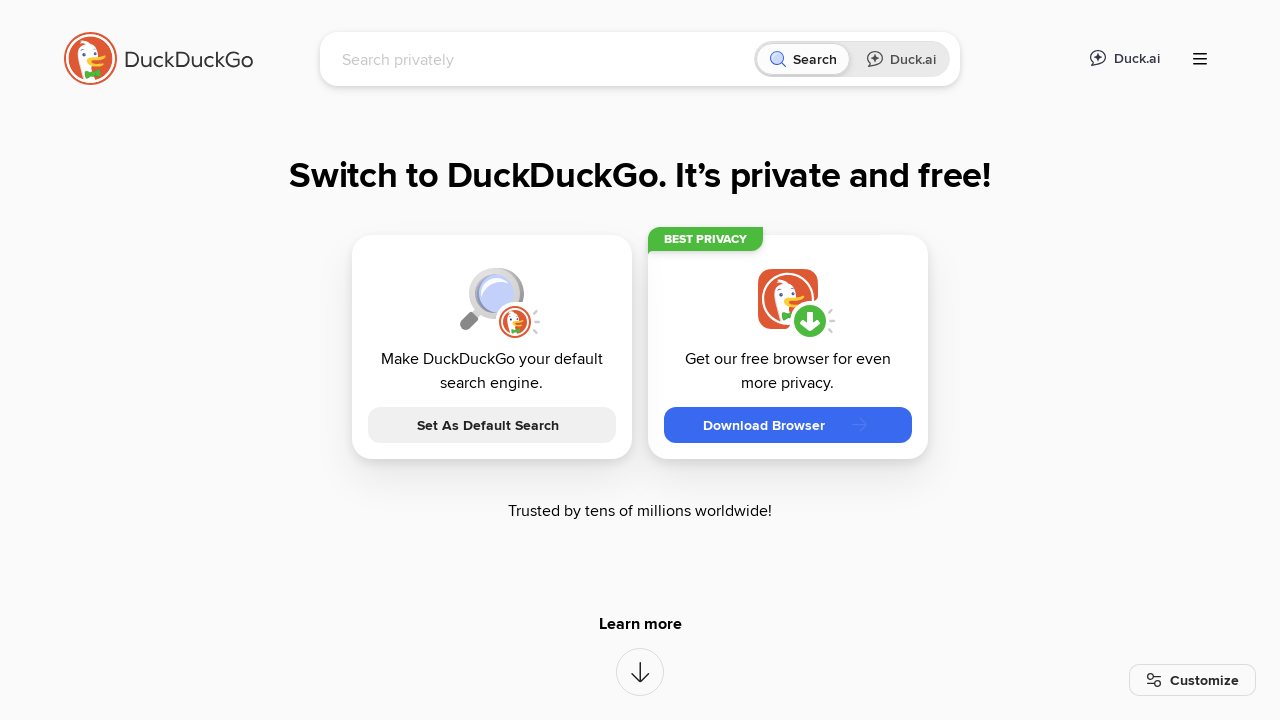

Located non-existent element with selector '#return false'
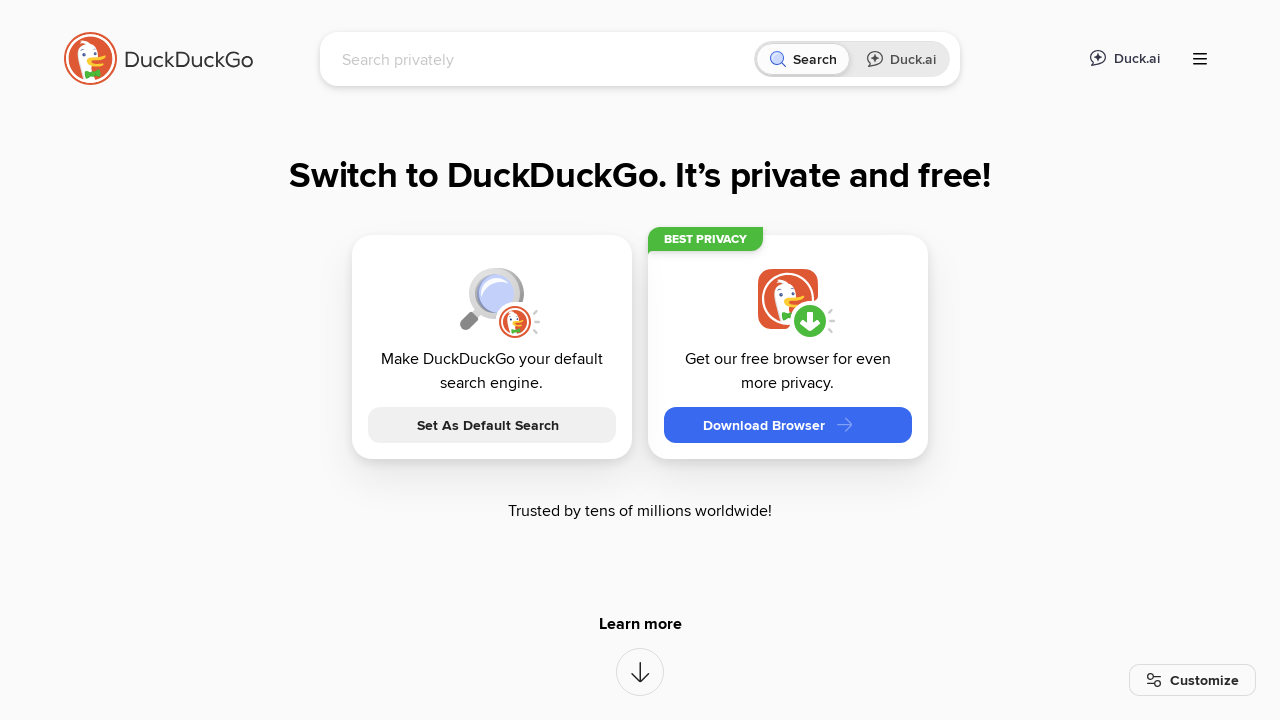

Asserted that non-existent element count is 0 - element correctly identified as not present
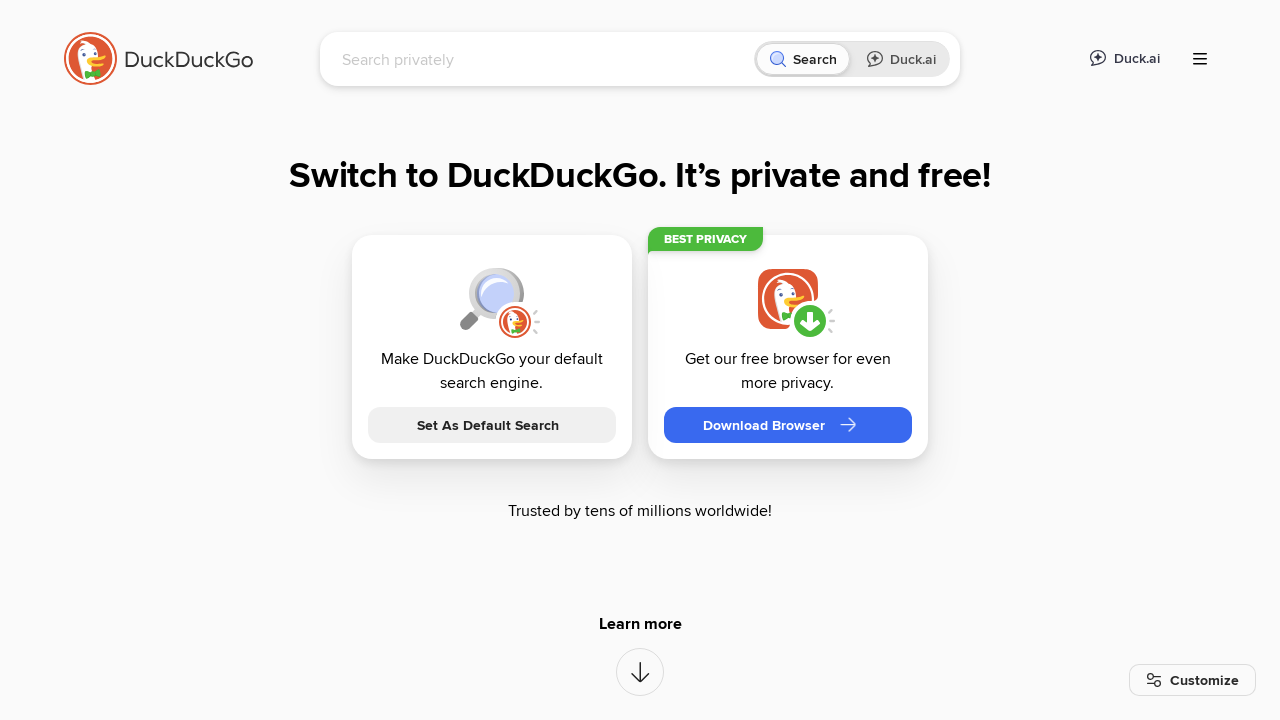

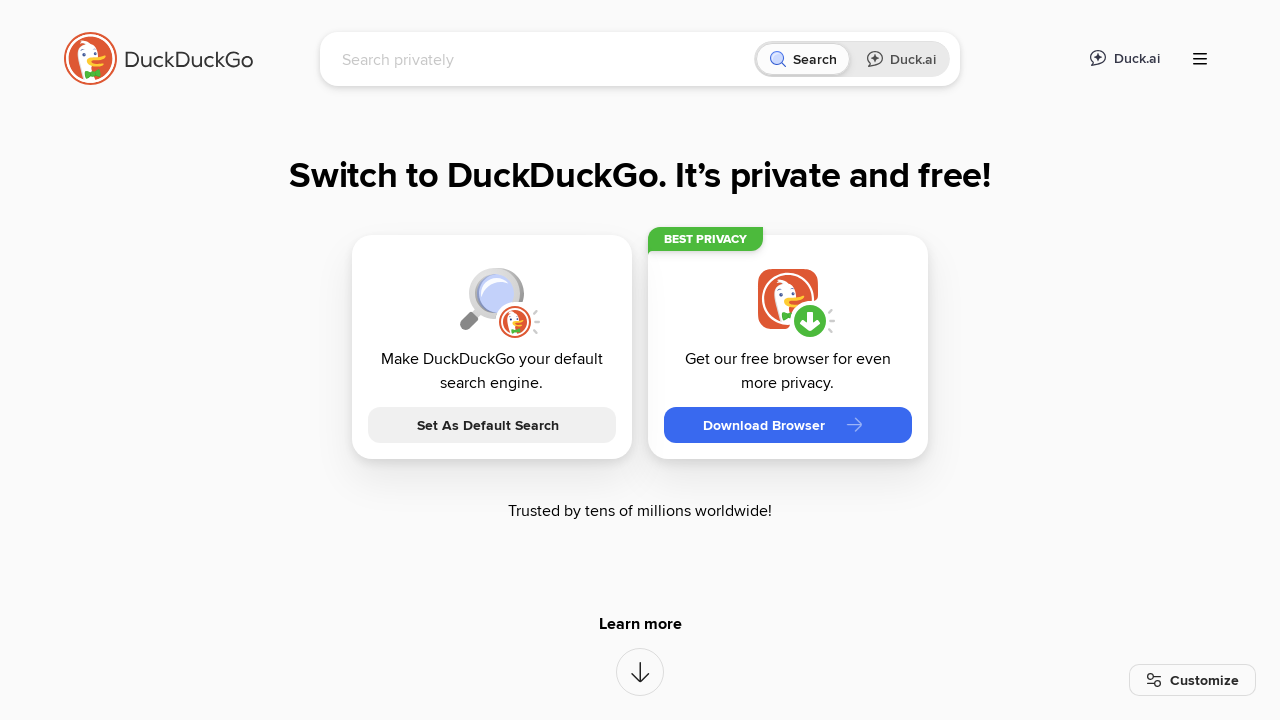